Tests checkbox functionality by clicking all checkboxes on the page and verifying they are selected

Starting URL: https://www.rahulshettyacademy.com/AutomationPractice/

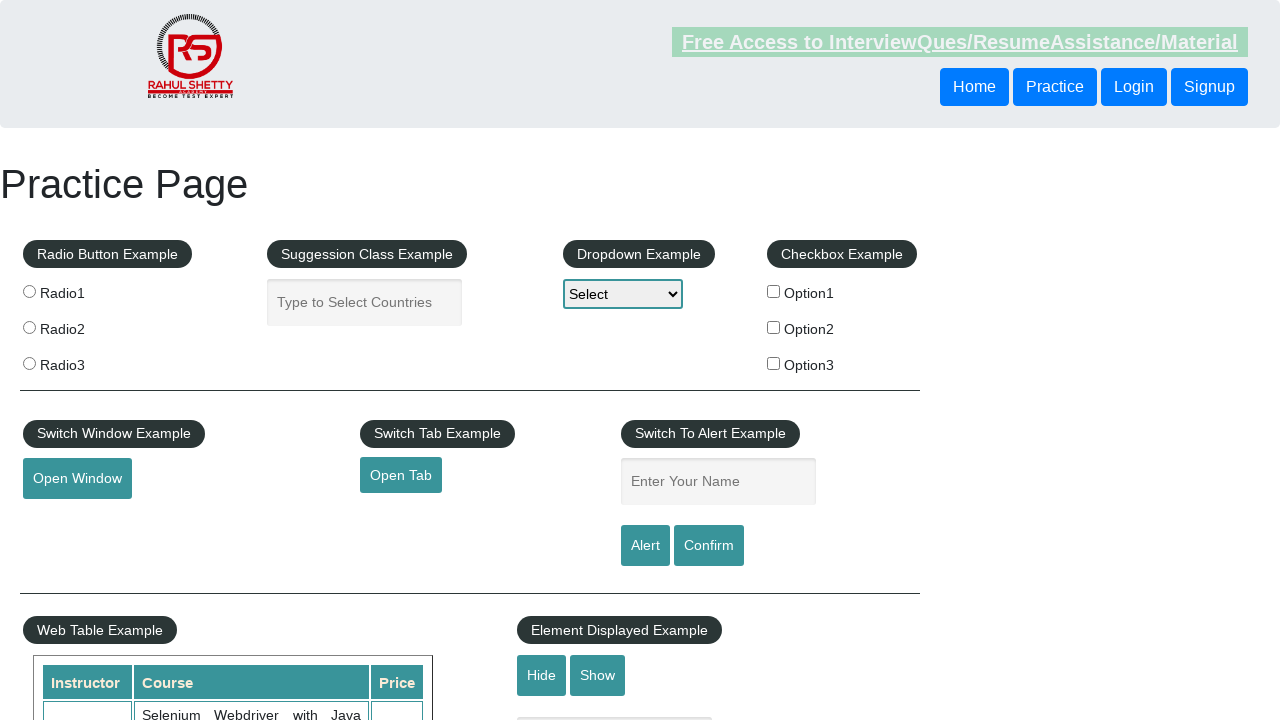

Navigated to AutomationPractice page
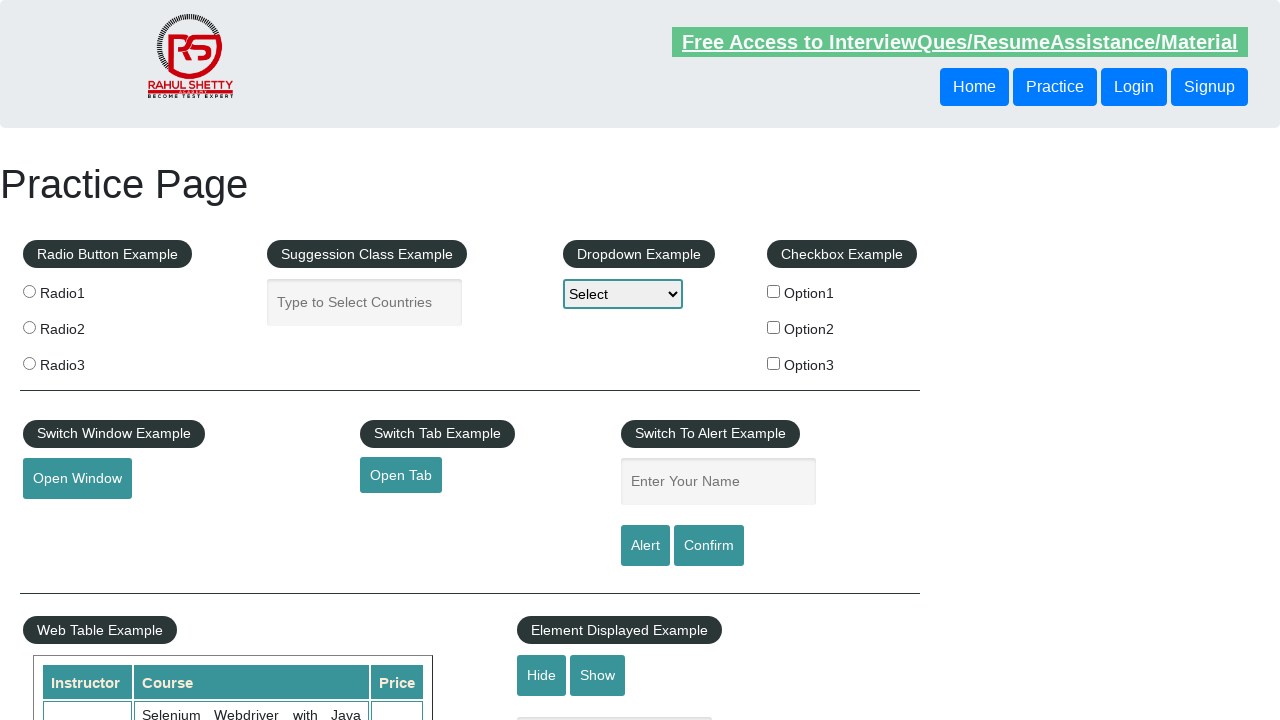

Located all checkboxes on the page
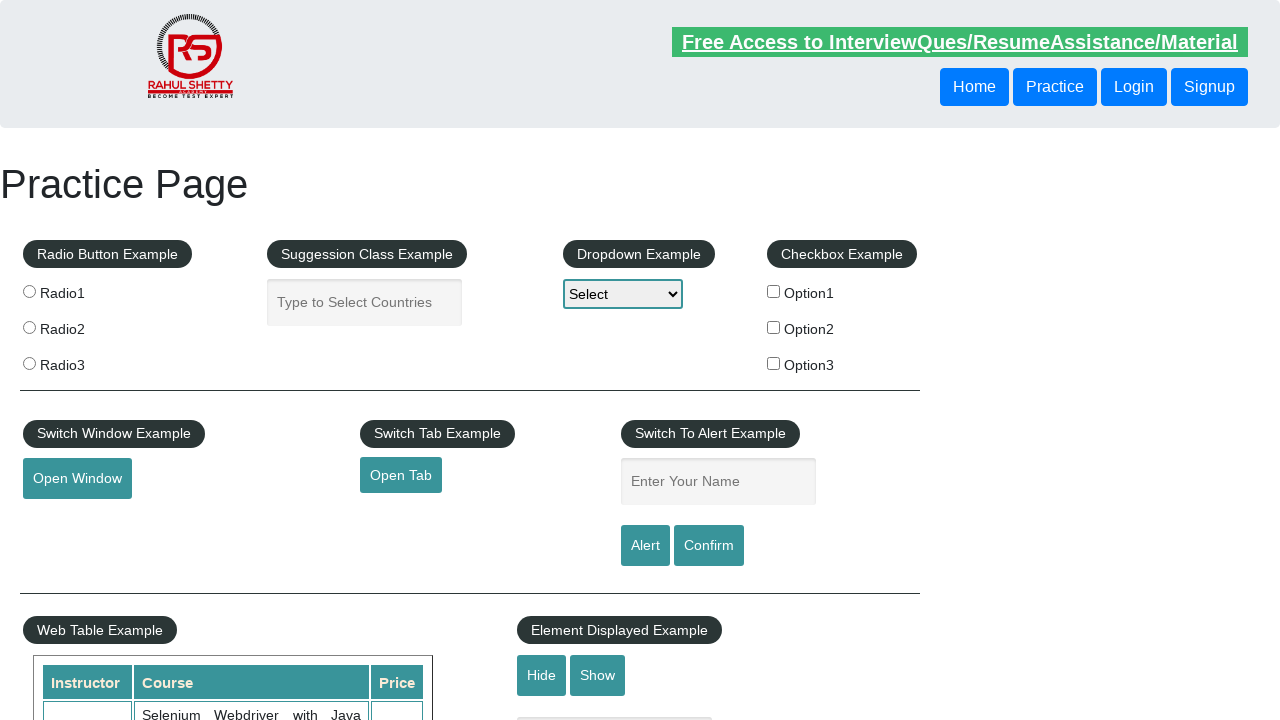

Clicked a checkbox at (774, 291) on input[type='checkbox'] >> nth=0
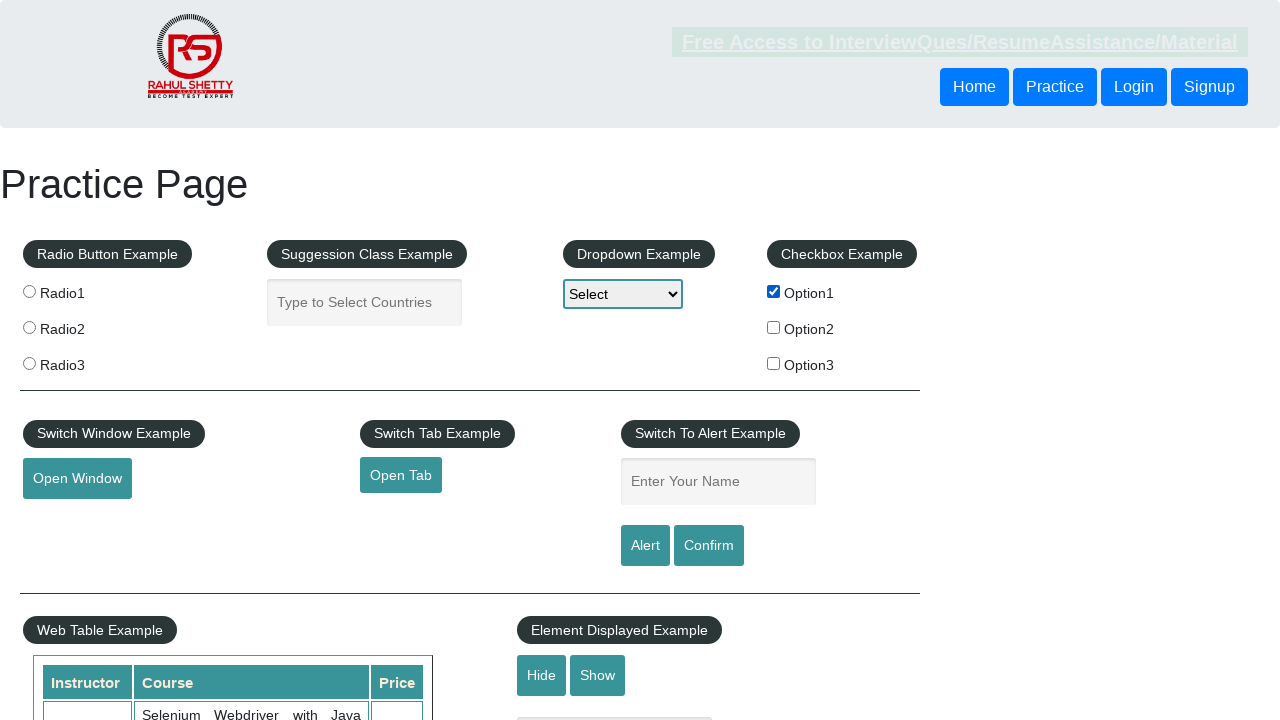

Verified checkbox is checked
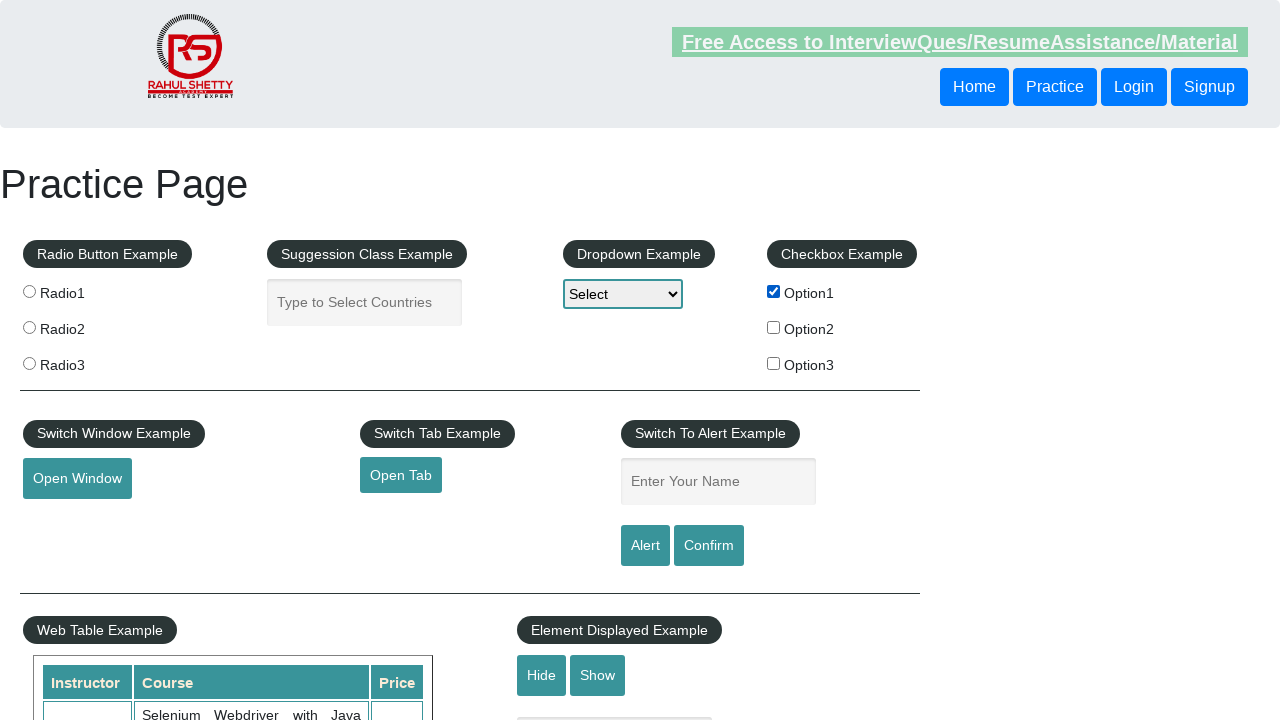

Clicked a checkbox at (774, 327) on input[type='checkbox'] >> nth=1
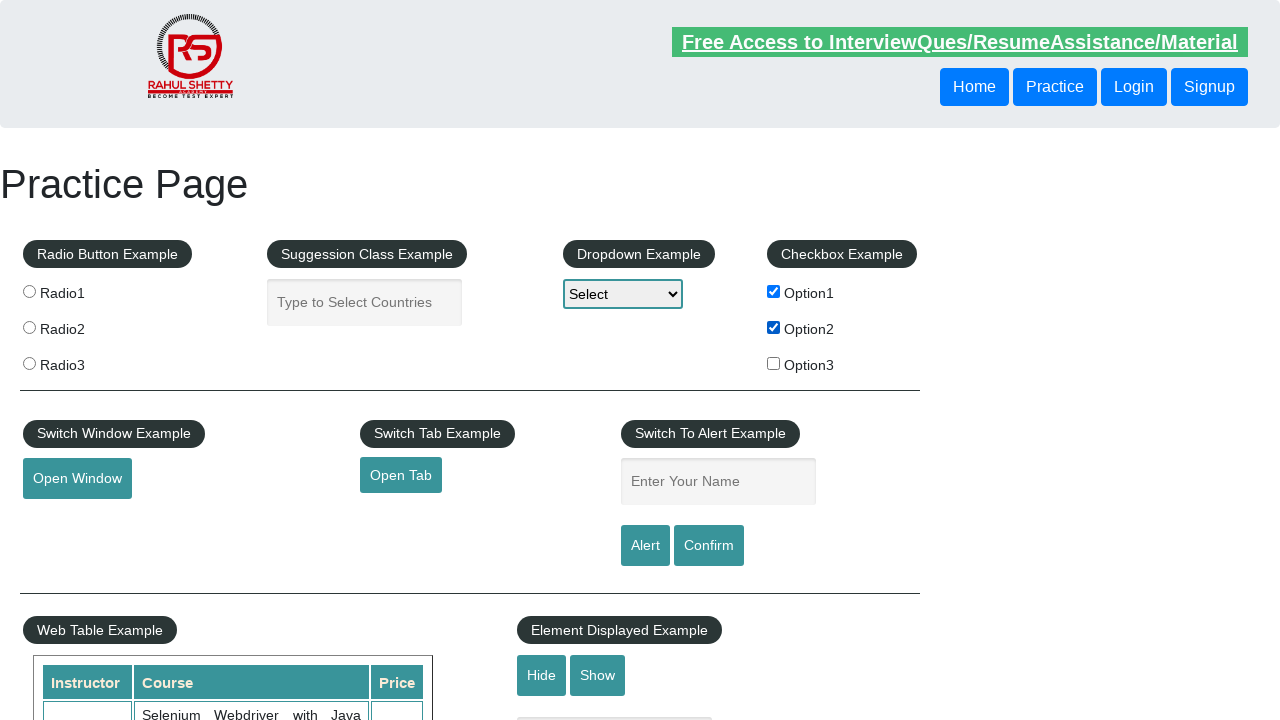

Verified checkbox is checked
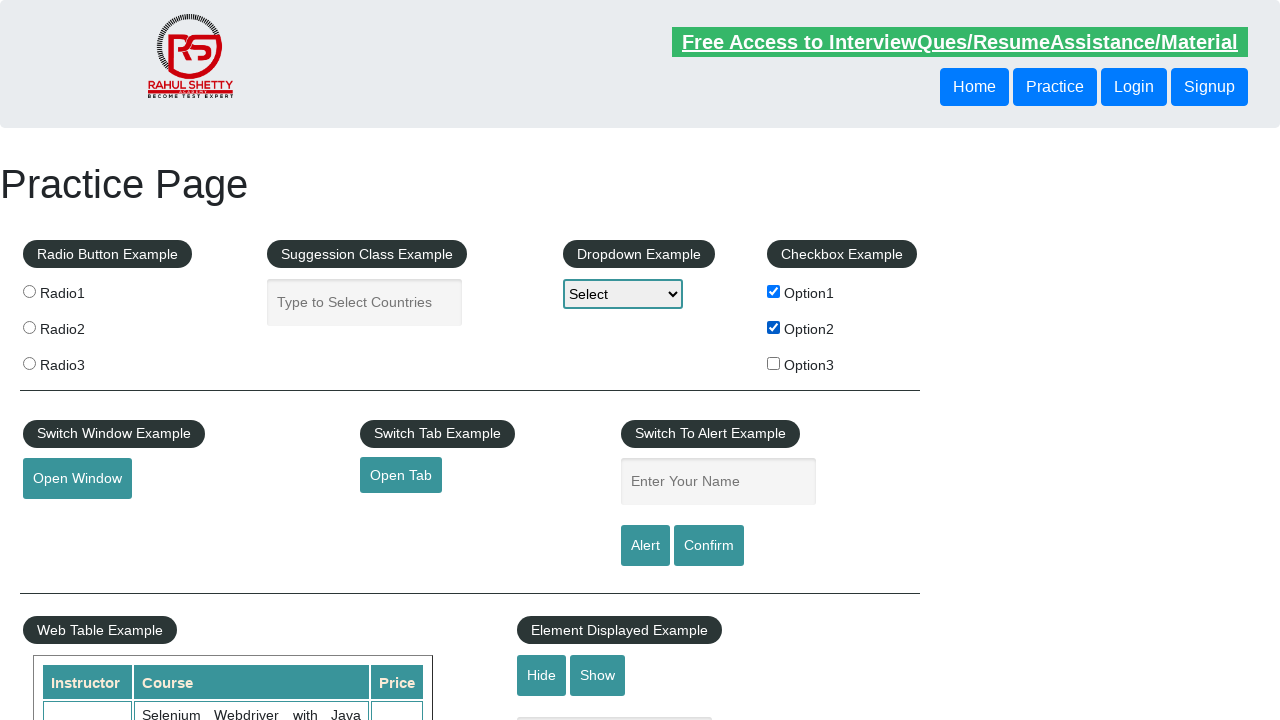

Clicked a checkbox at (774, 363) on input[type='checkbox'] >> nth=2
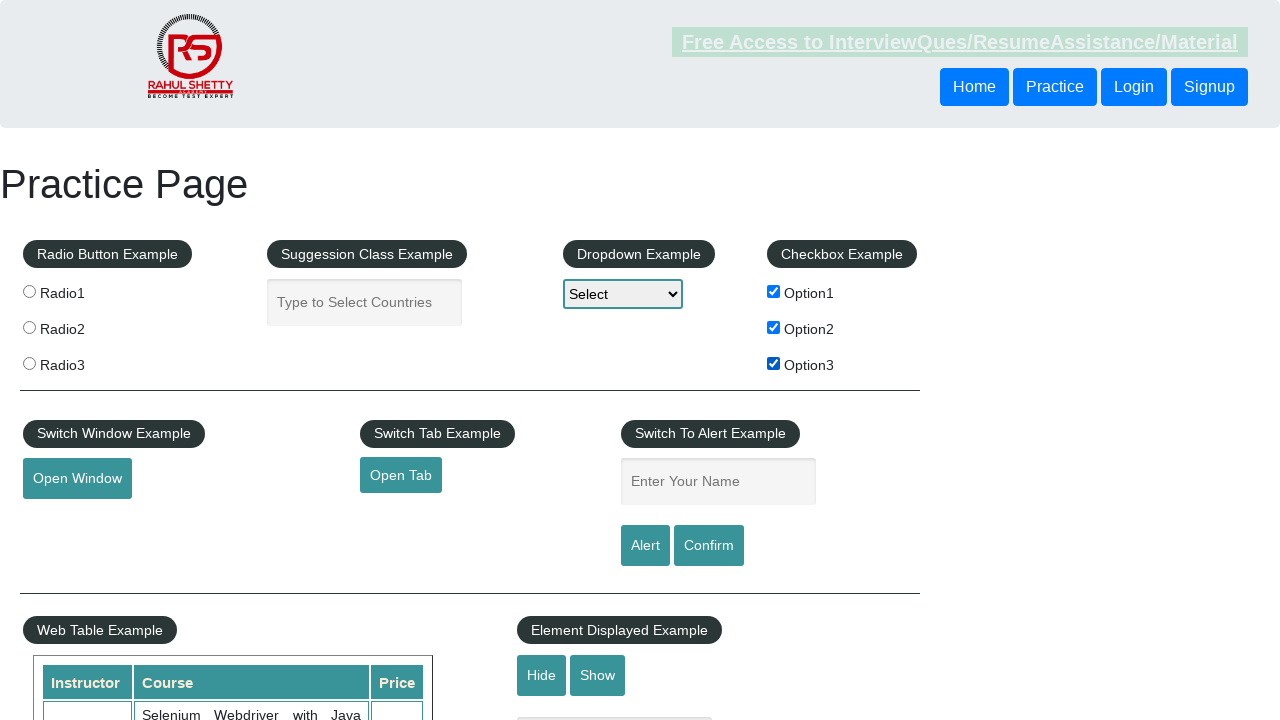

Verified checkbox is checked
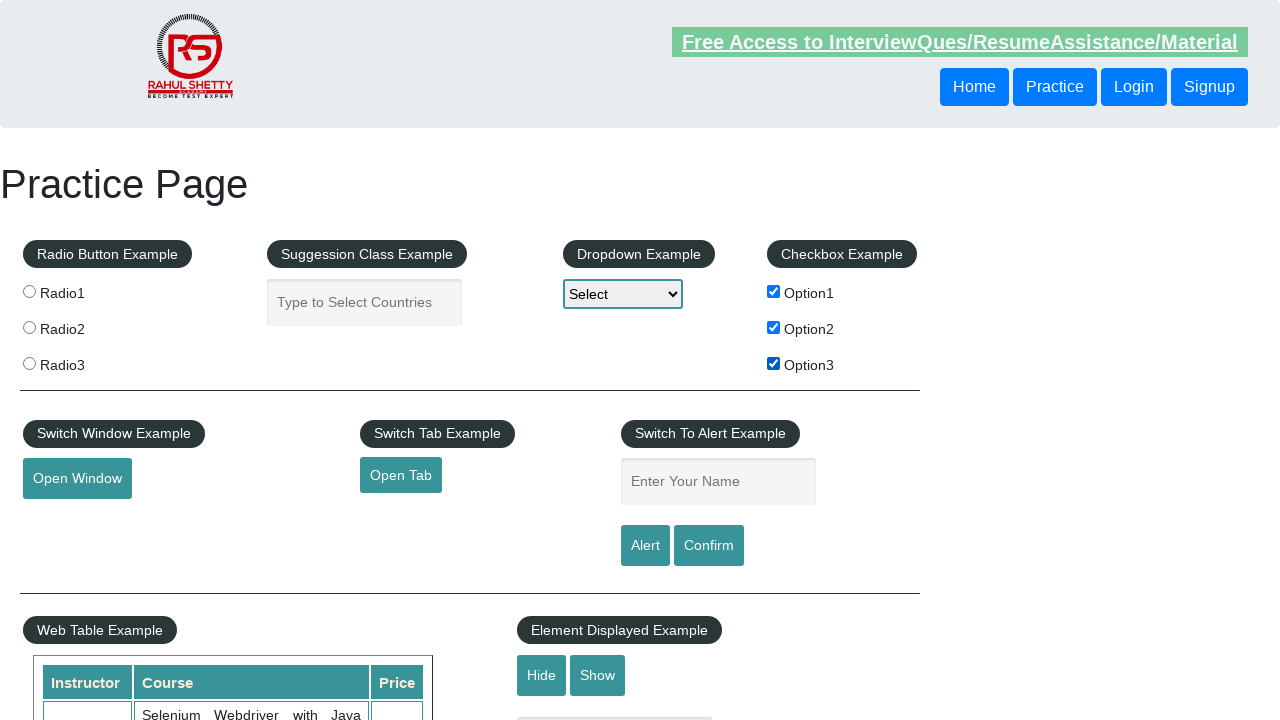

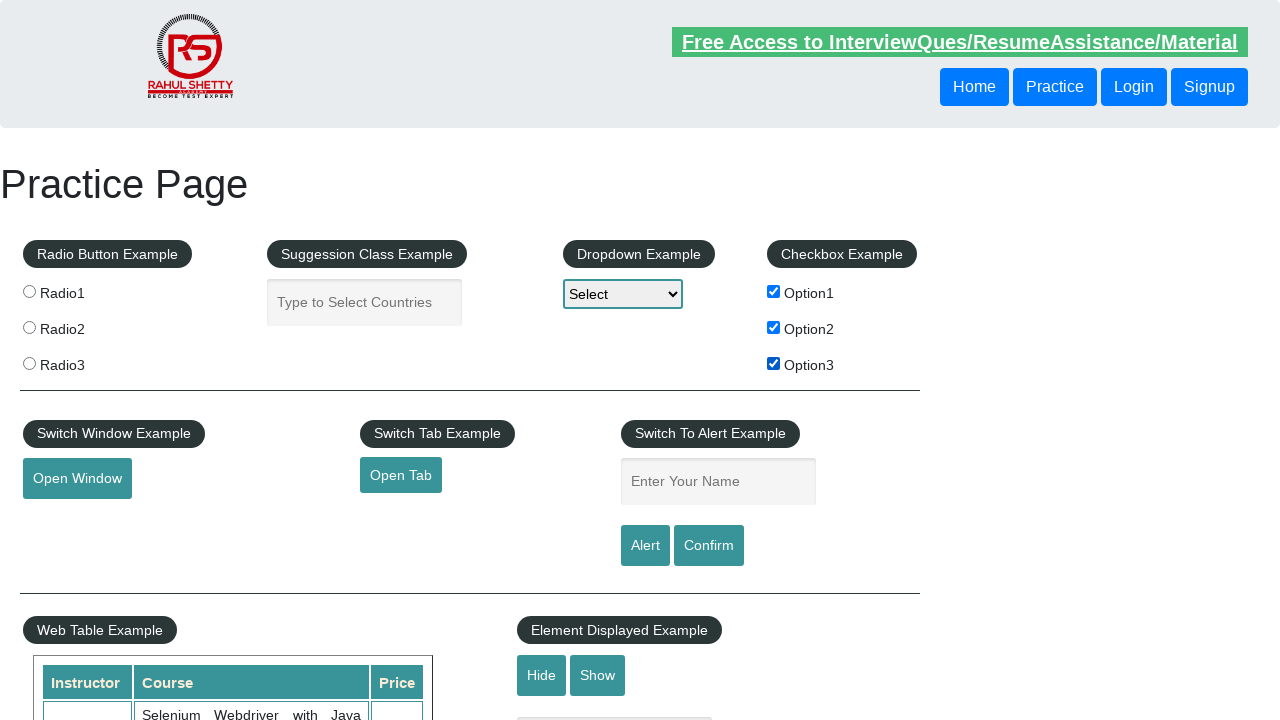